Tests element presence detection and conditionally clicks the first checkbox if it exists and is not already selected

Starting URL: https://the-internet.herokuapp.com/checkboxes

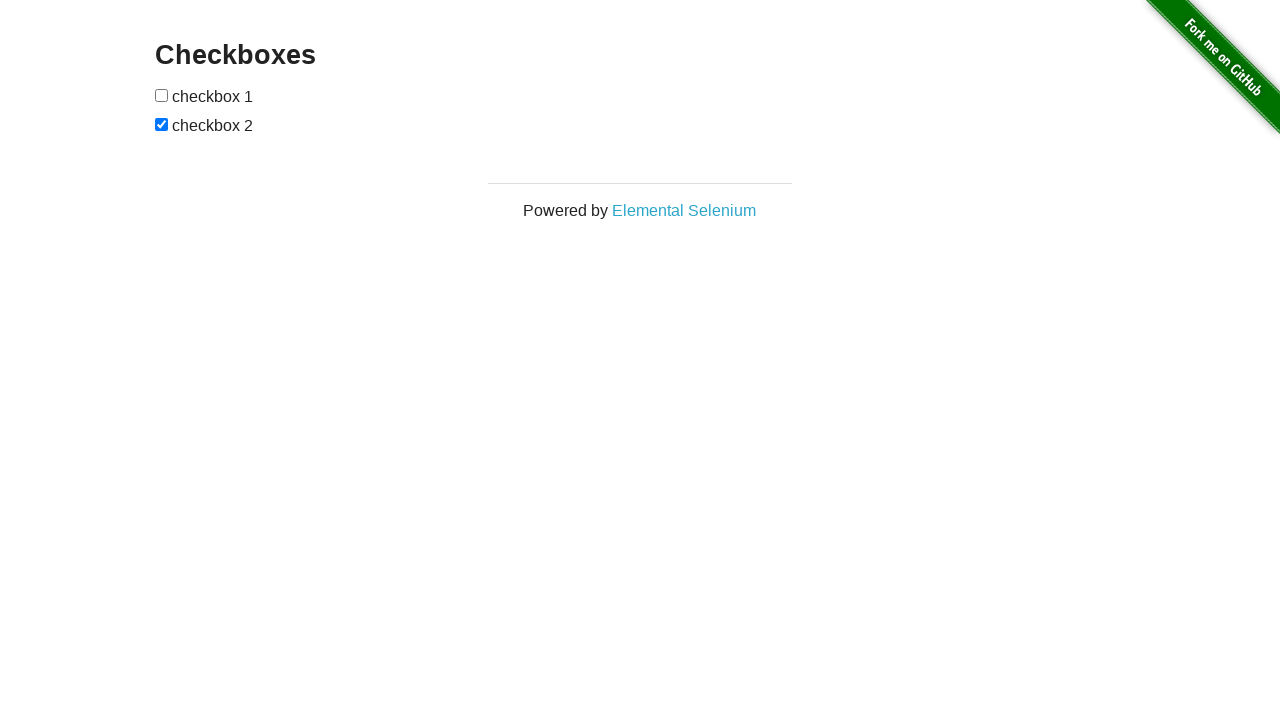

Checked if first checkbox element exists
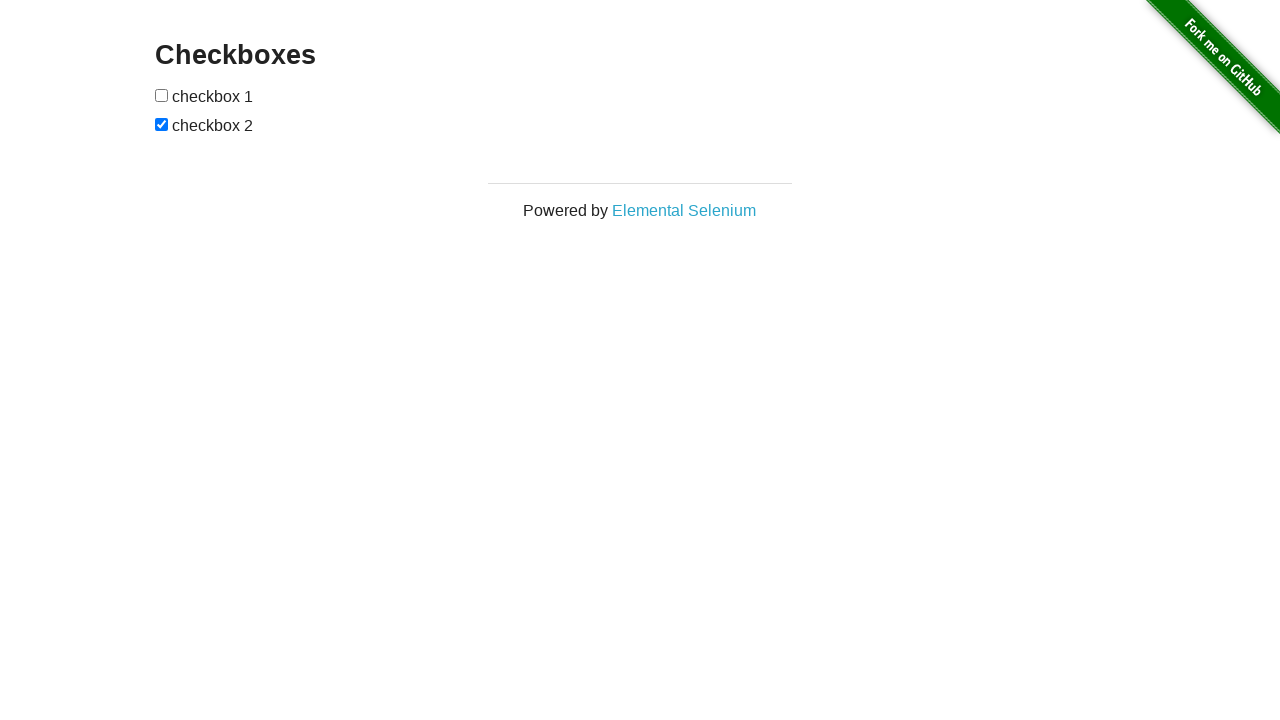

First checkbox element found
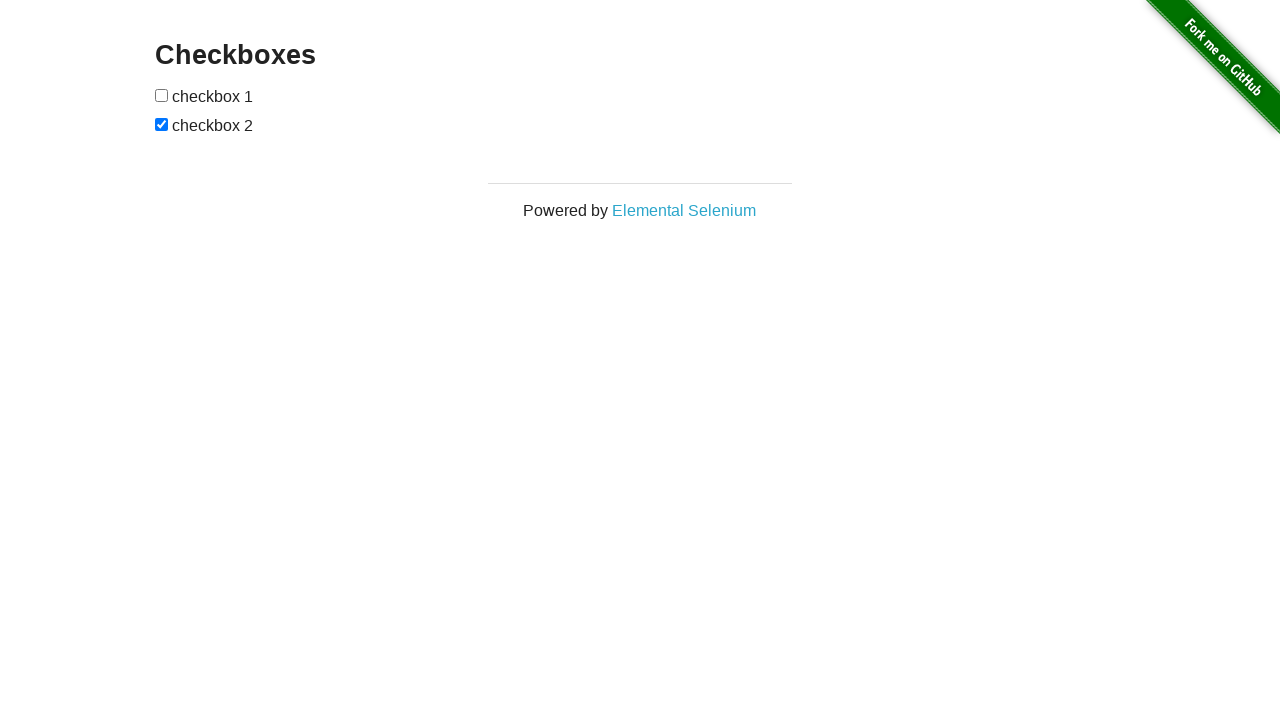

Checked if first checkbox is already selected
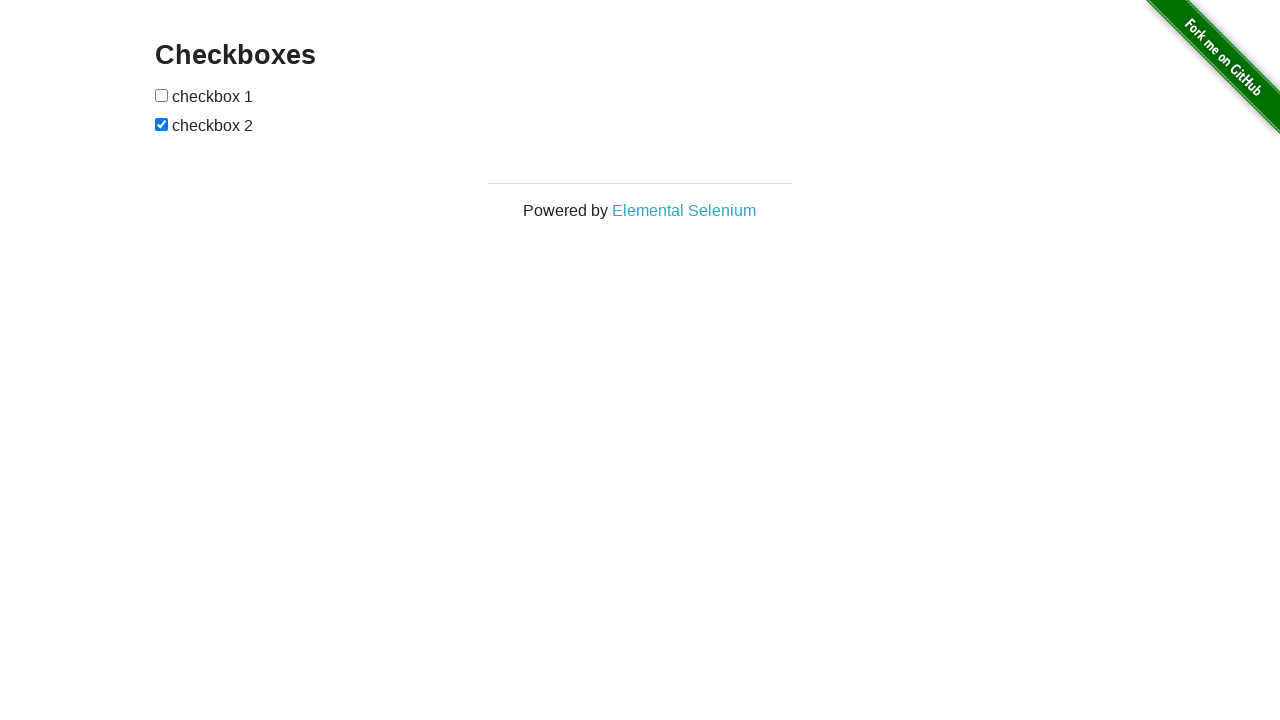

Clicked first checkbox to select it at (162, 95) on xpath=//*[@id="checkboxes"]/input[1]
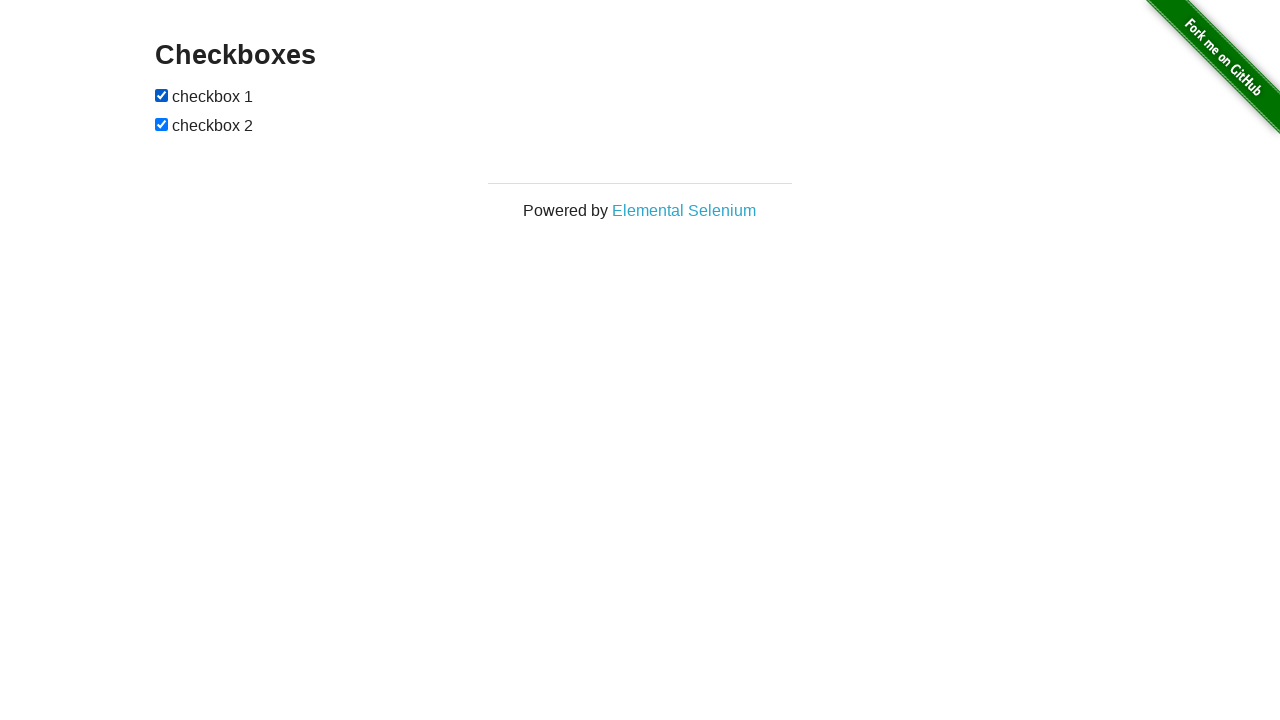

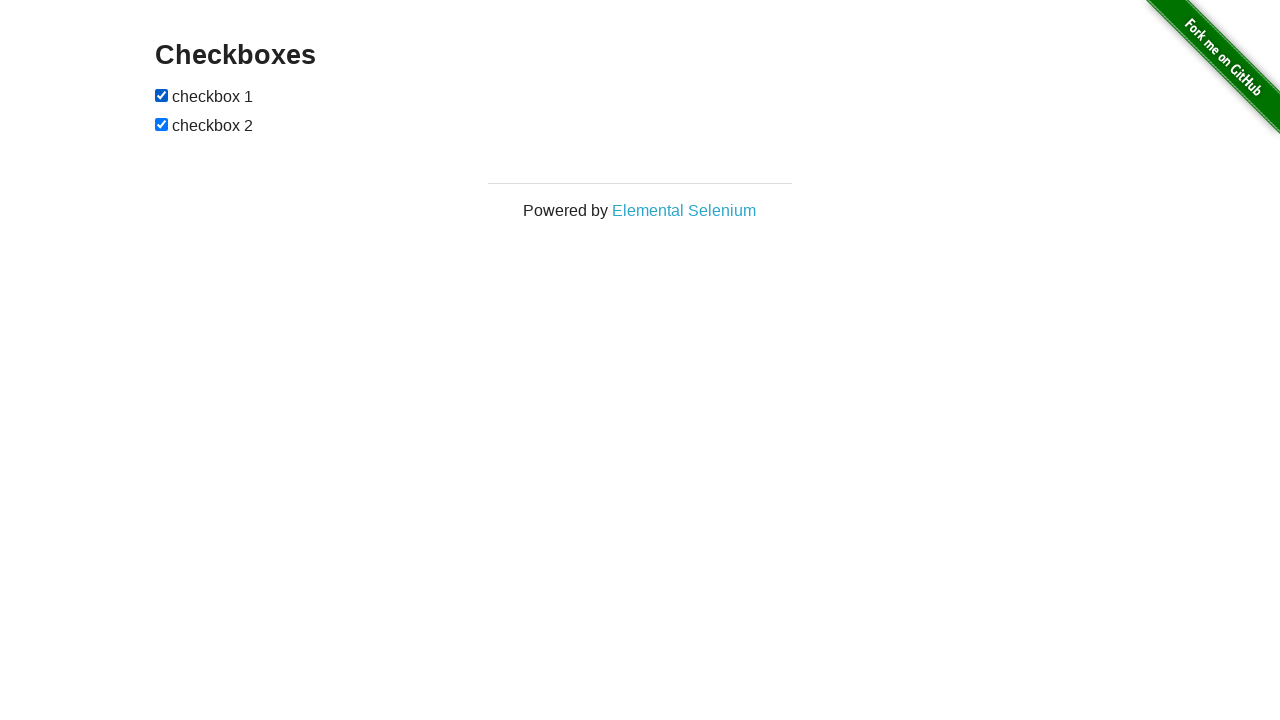